Tests dropdown selection functionality by selecting an option and verifying the selection

Starting URL: https://the-internet.herokuapp.com

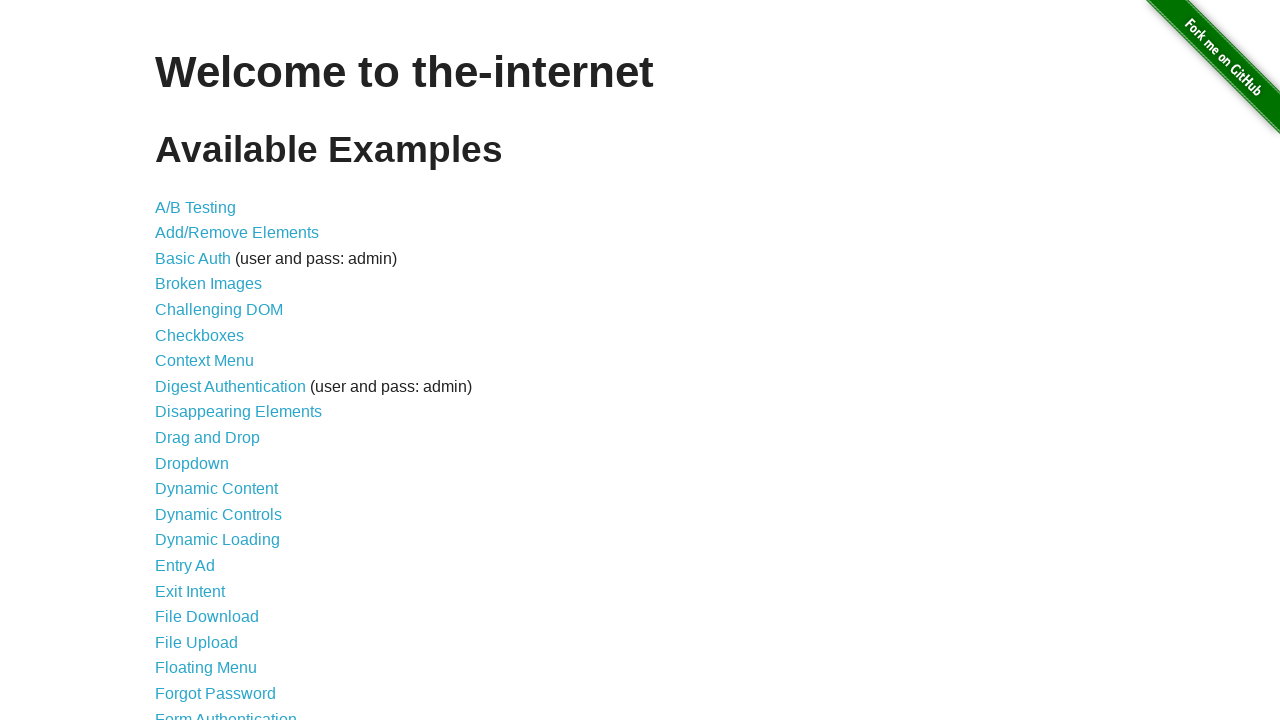

Clicked on Dropdown link at (192, 463) on a[href='/dropdown']
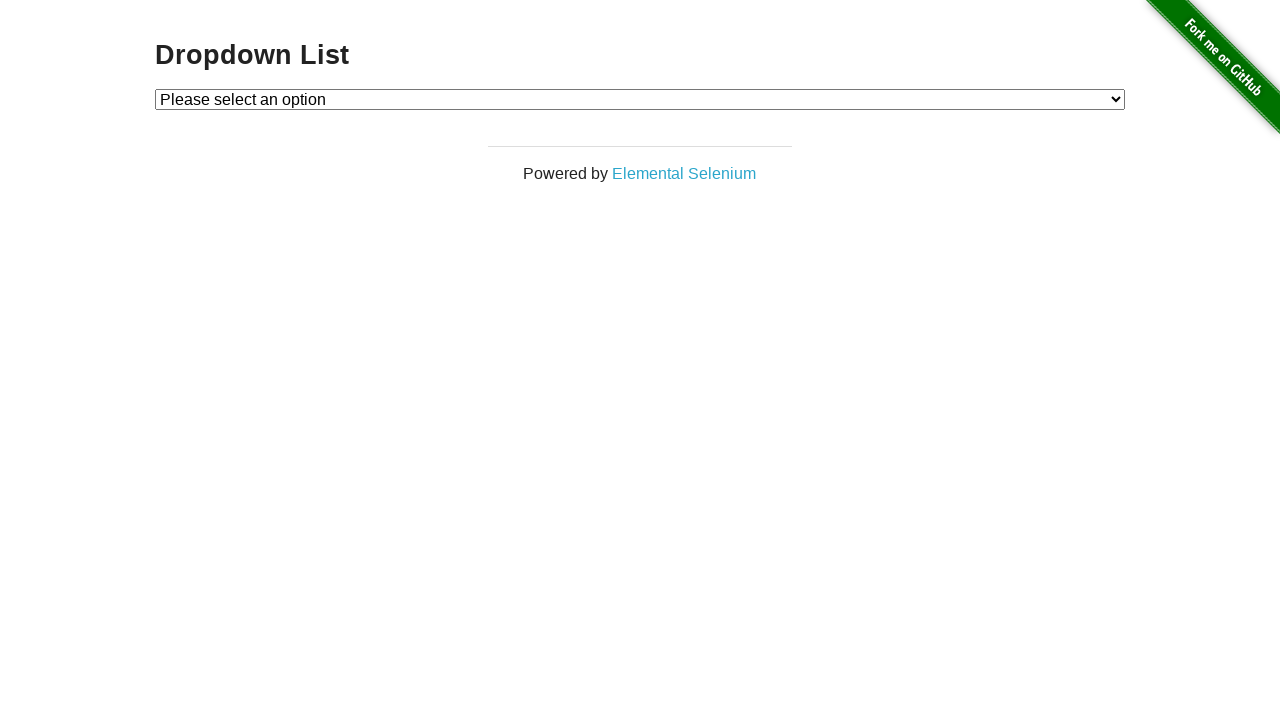

Dropdown page loaded and #dropdown selector is visible
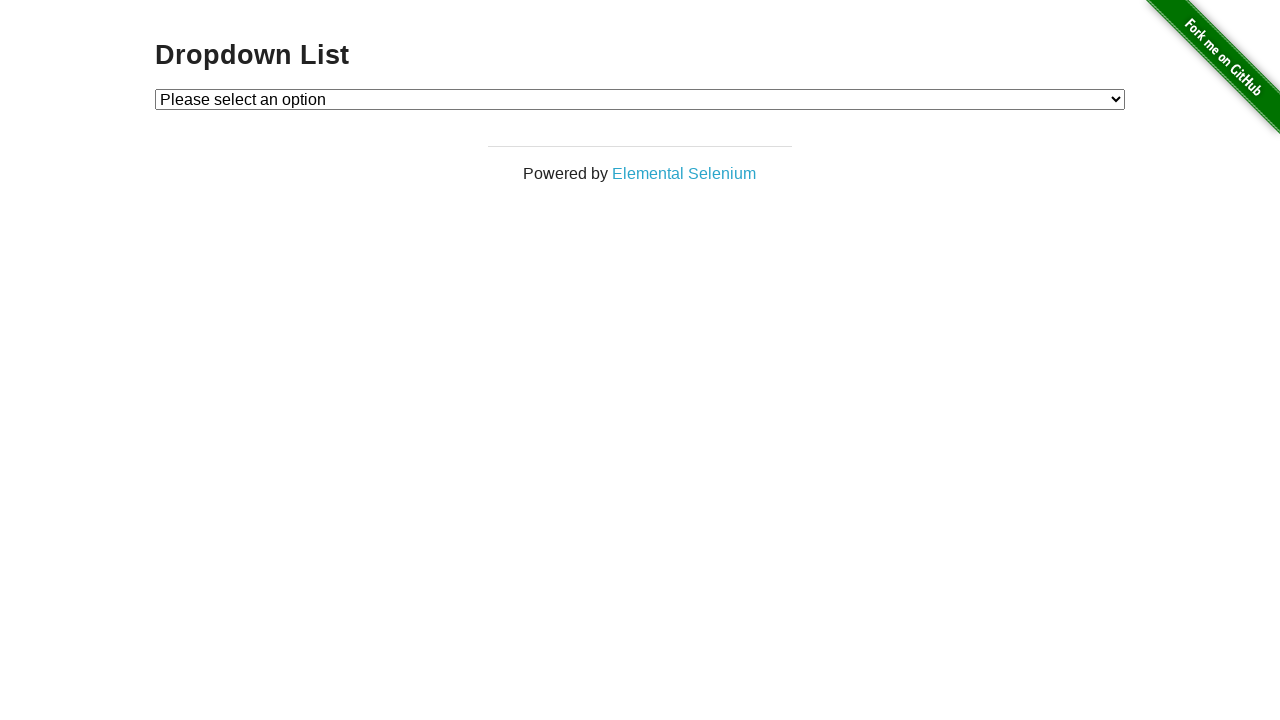

Selected 'Option 1' from dropdown on #dropdown
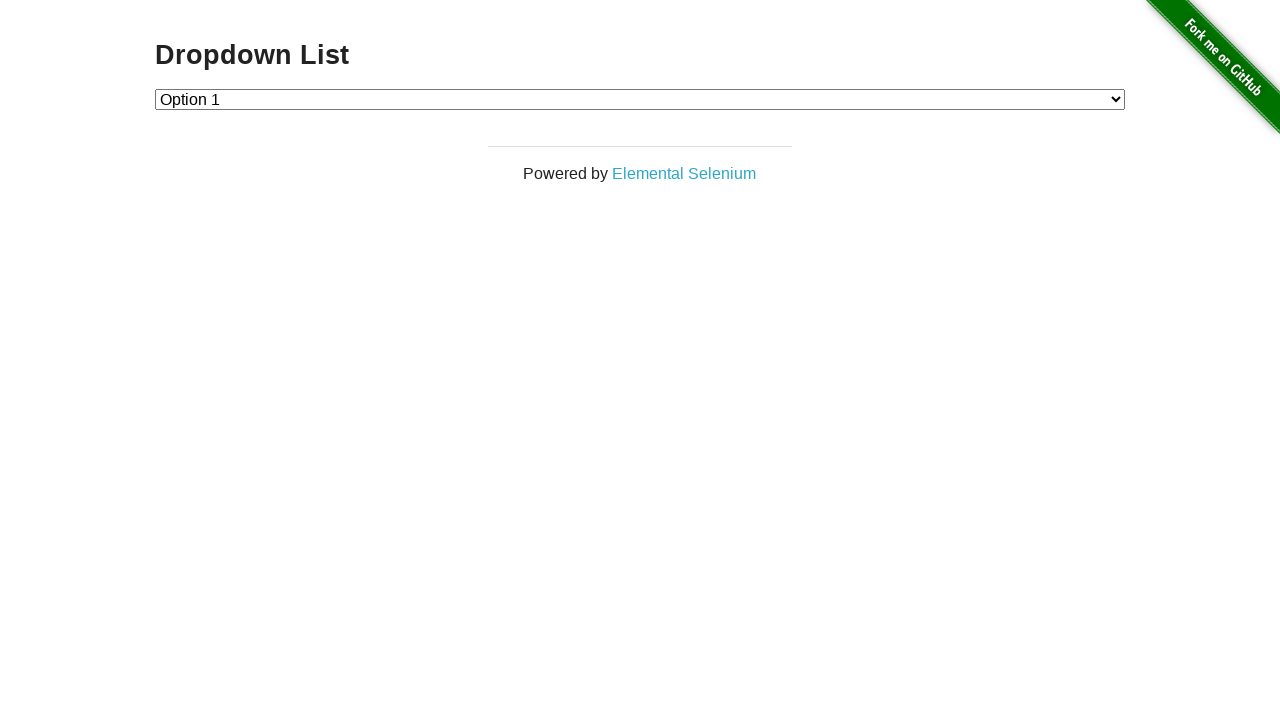

Located the selected dropdown option
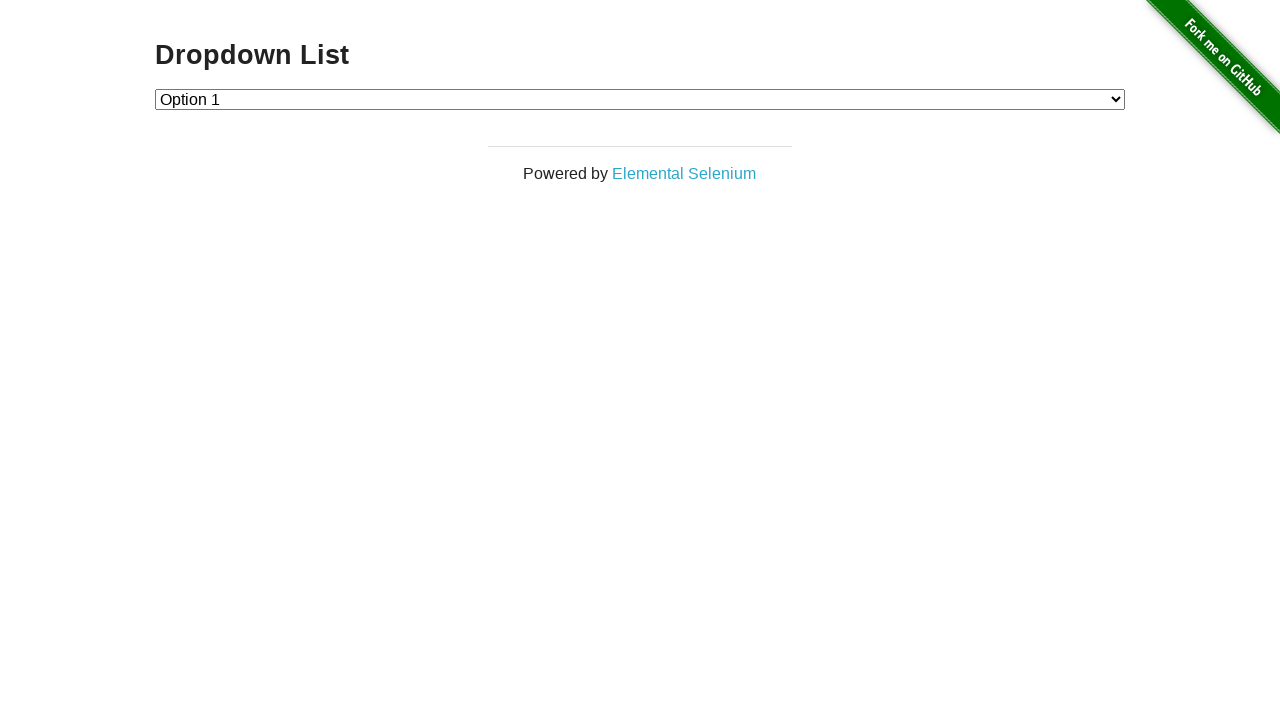

Verified that 'Option 1' is selected in the dropdown
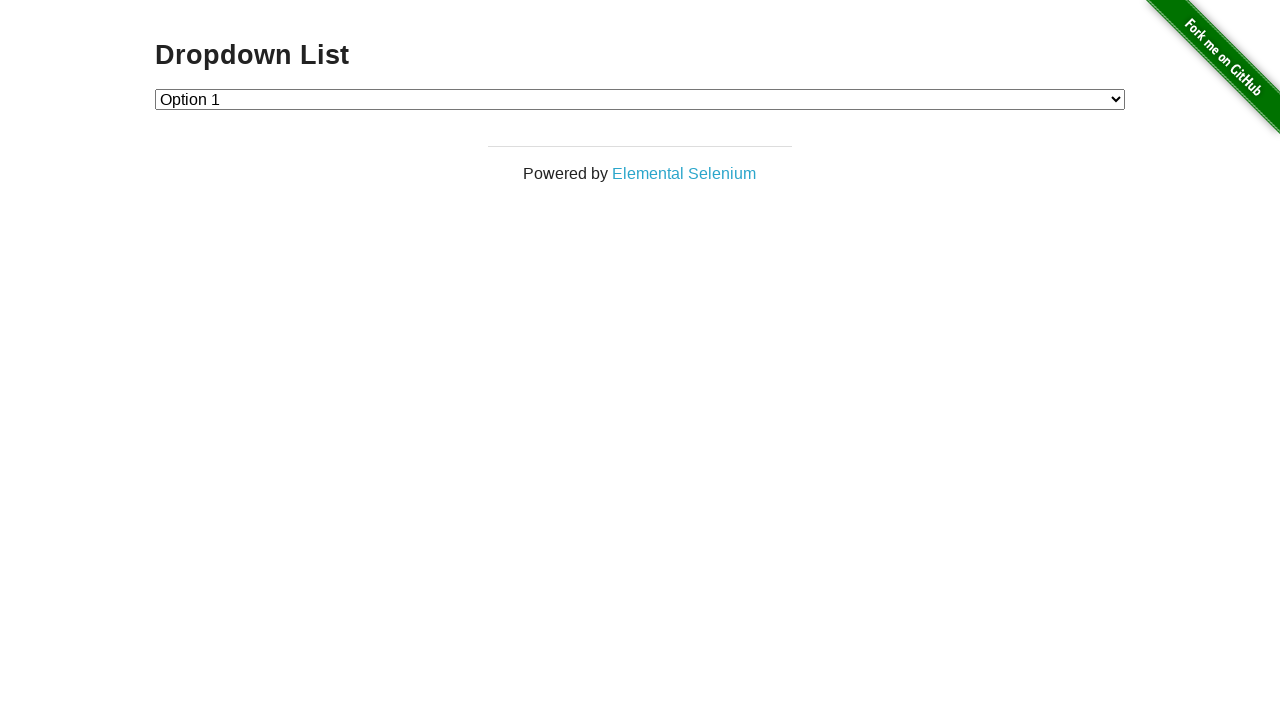

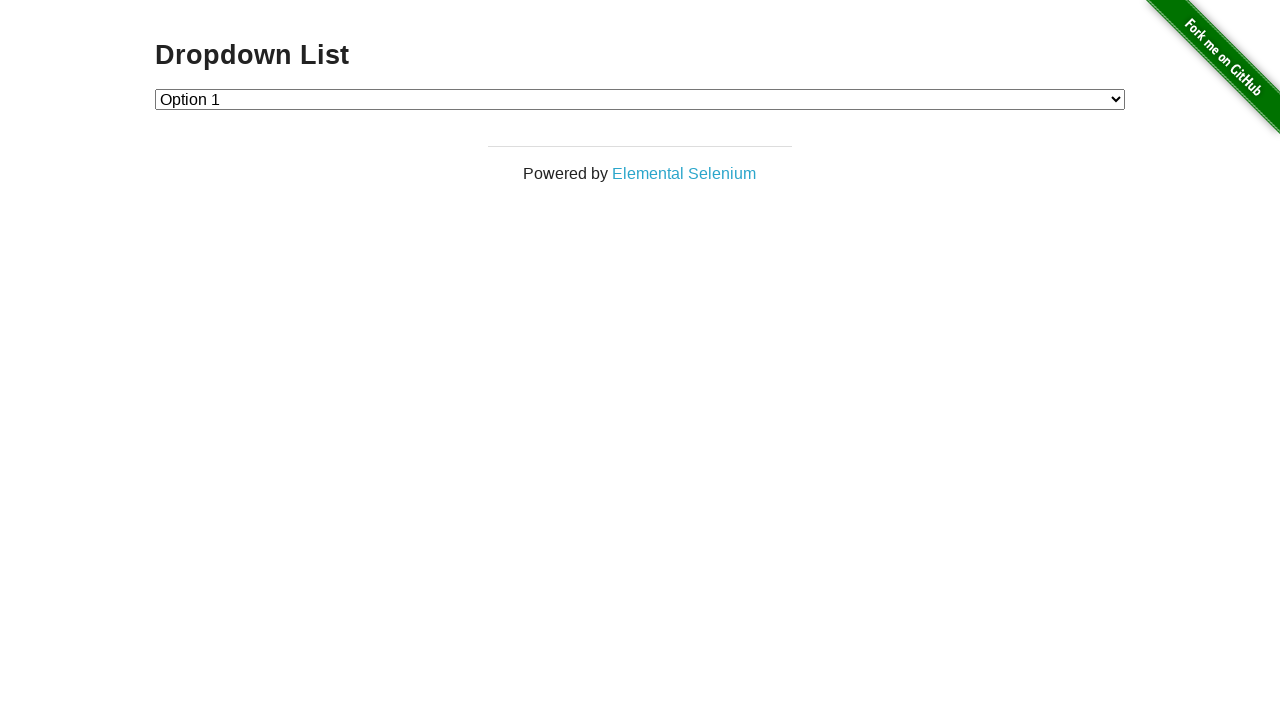